Tests sign up validation by attempting to register with an existing username and empty password, verifying the error message

Starting URL: https://www.demoblaze.com

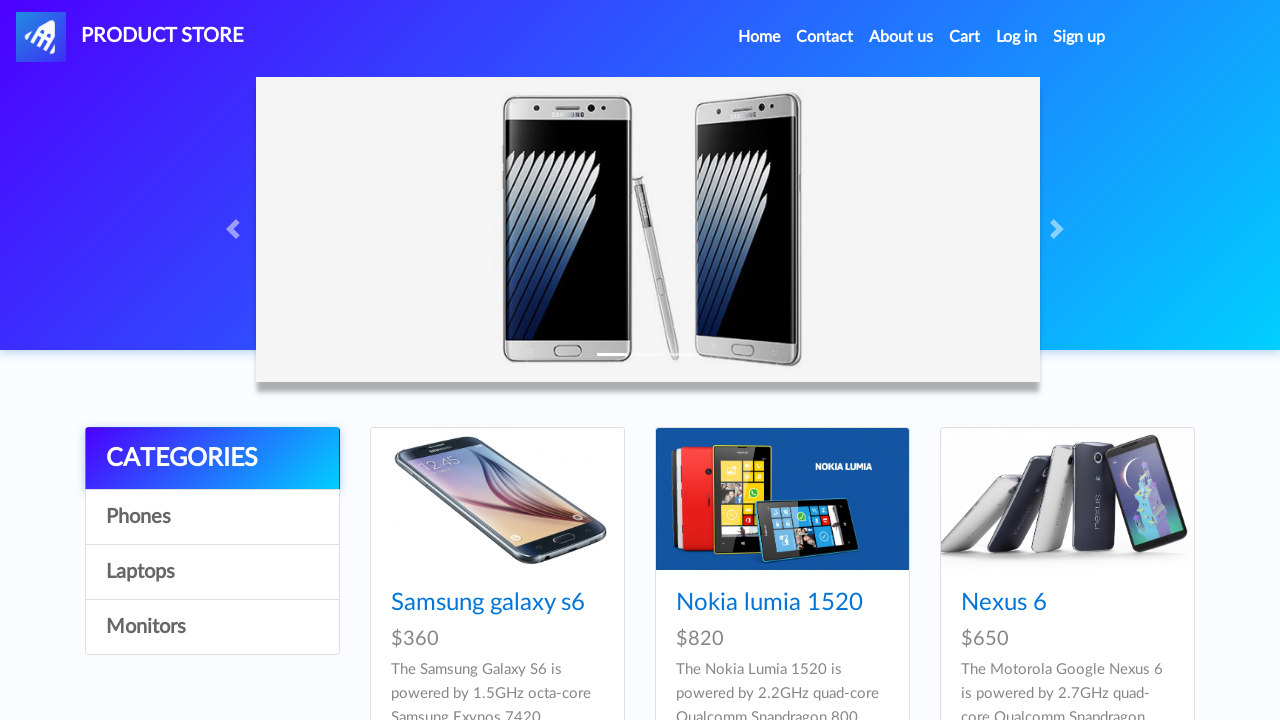

Clicked Sign up link to open registration popup at (1079, 37) on #signin2
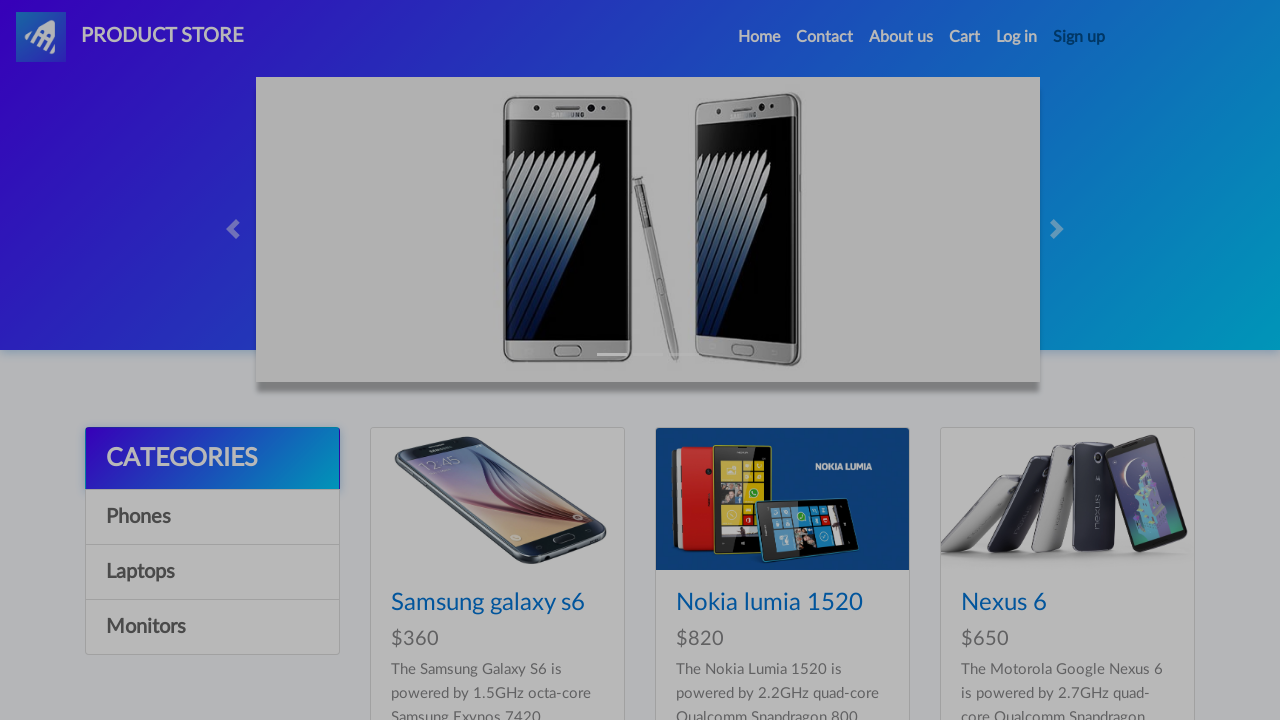

Sign up modal appeared and is visible
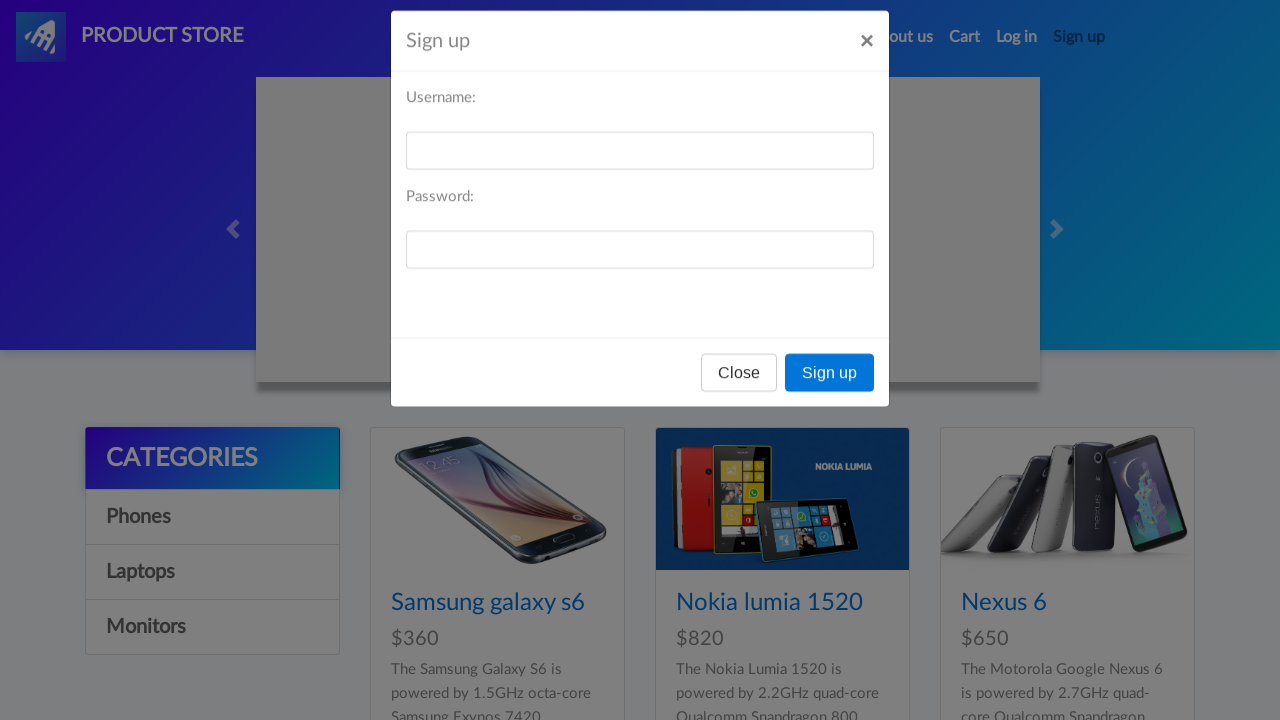

Filled username field with 'admin' (existing username) on #sign-username
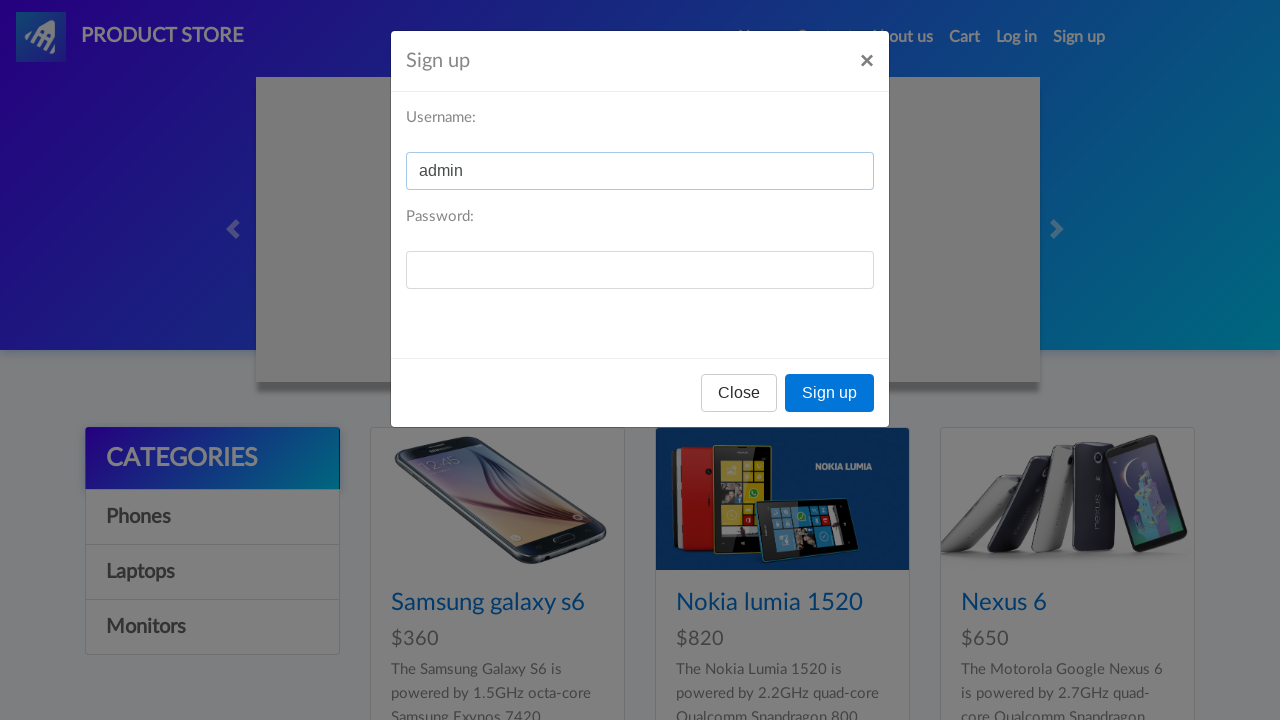

Clicked Sign up button to attempt registration at (830, 393) on button[onclick='register()']
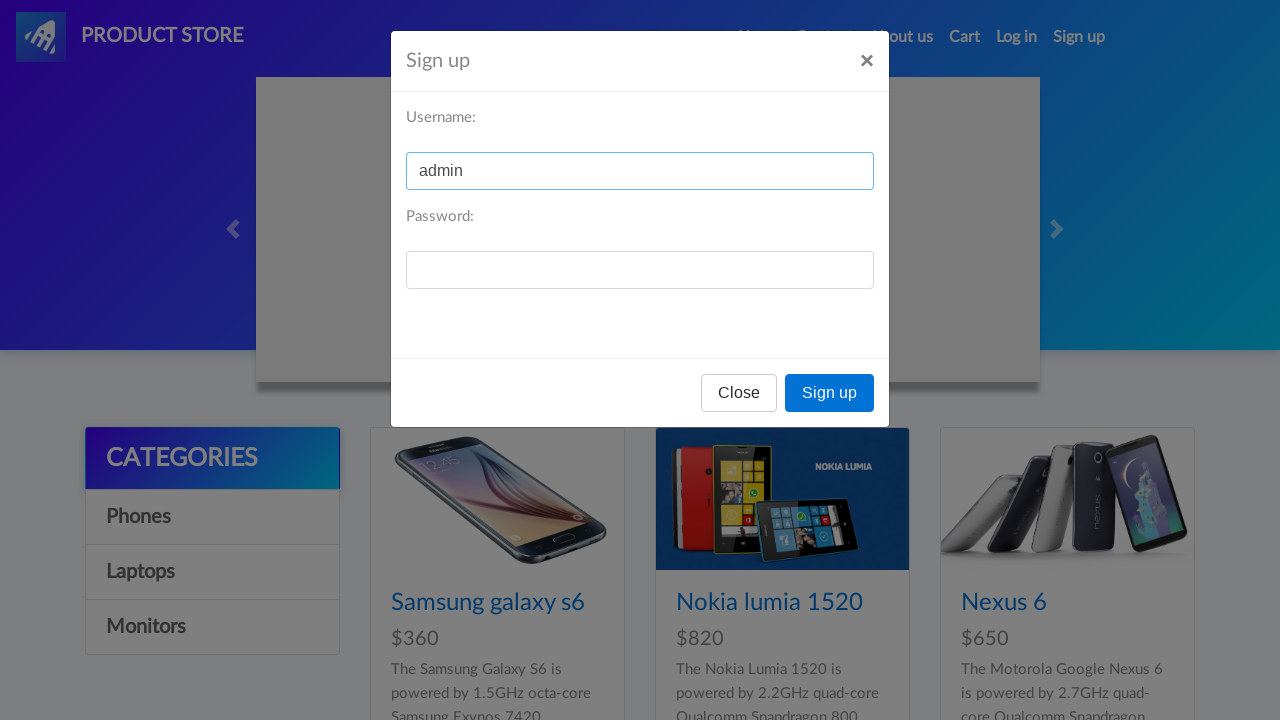

Set up dialog handler to capture error message
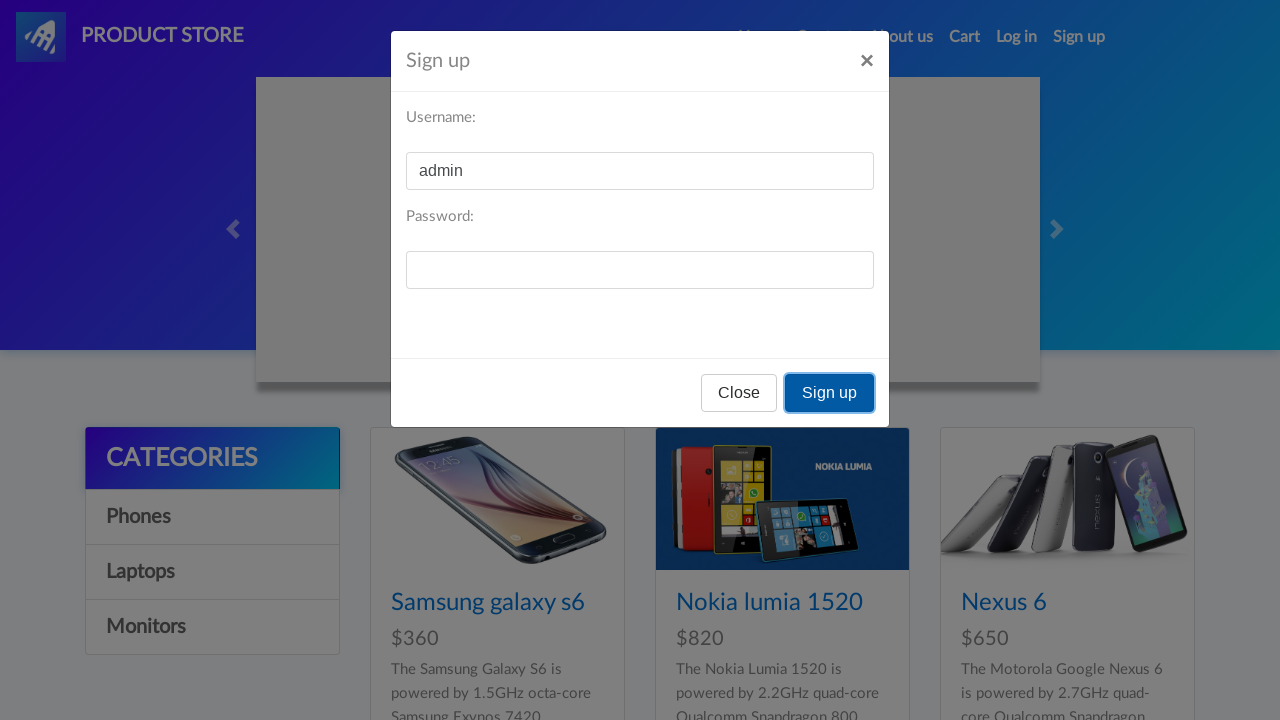

Waited for error message dialog to appear and be handled
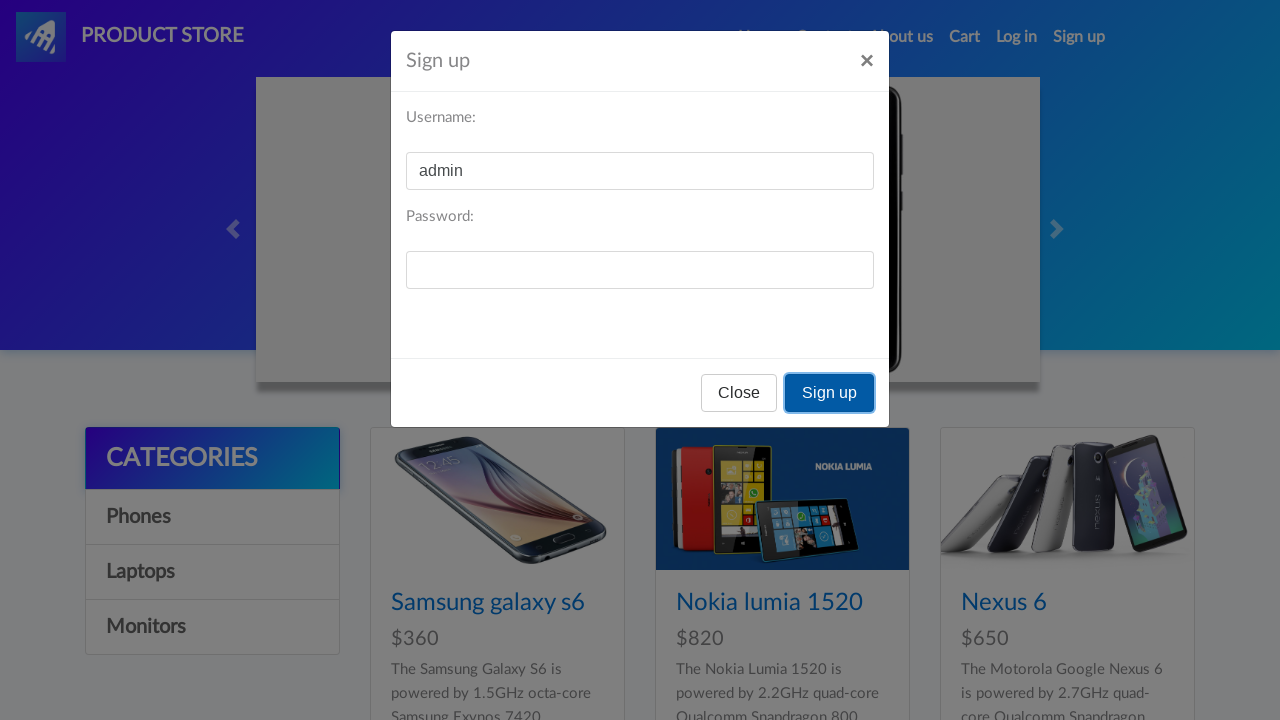

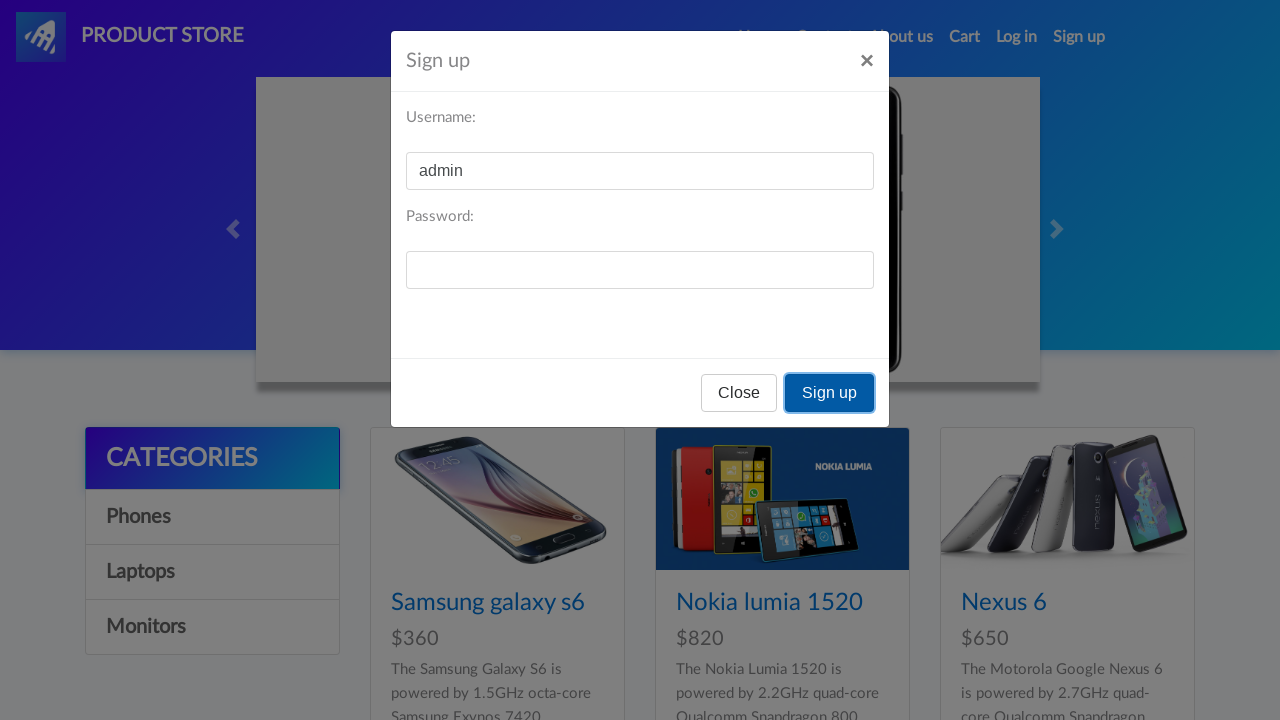